Tests drag and drop functionality by dragging an element to a target area and then performing a click-and-hold move operation on another element

Starting URL: https://www.leafground.com/drag.xhtml

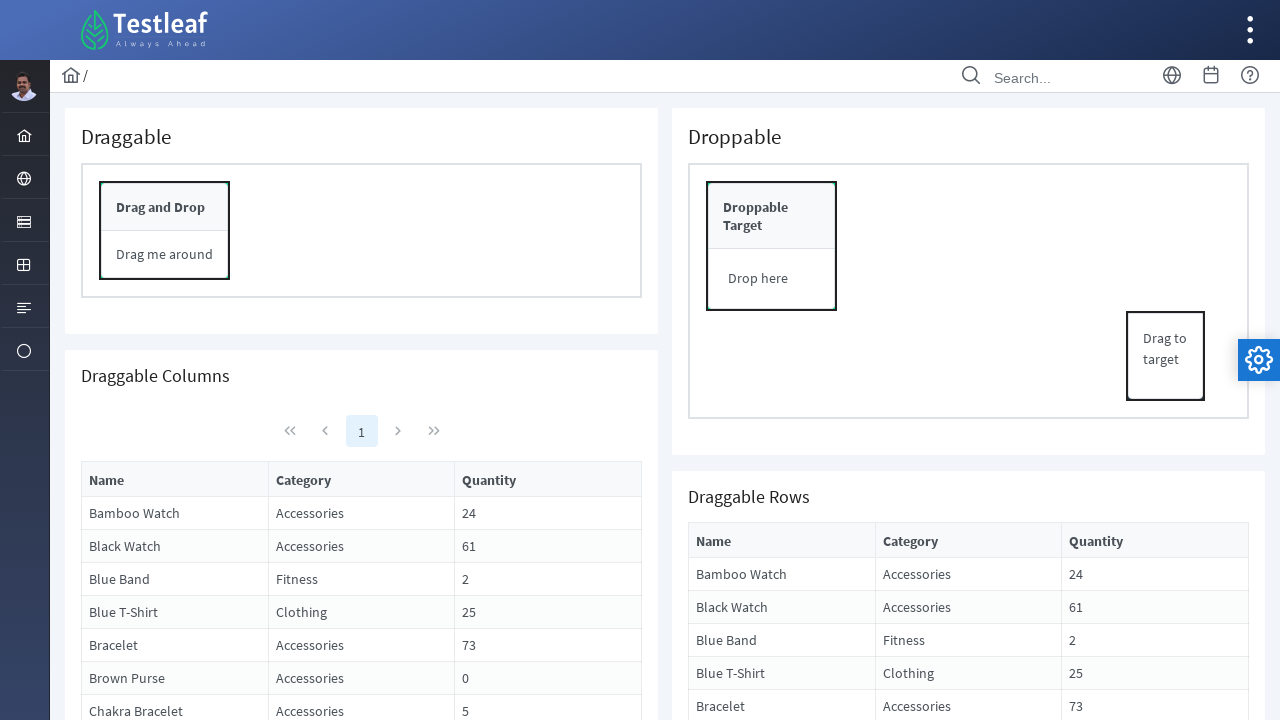

Waited for drag and drop elements to be ready
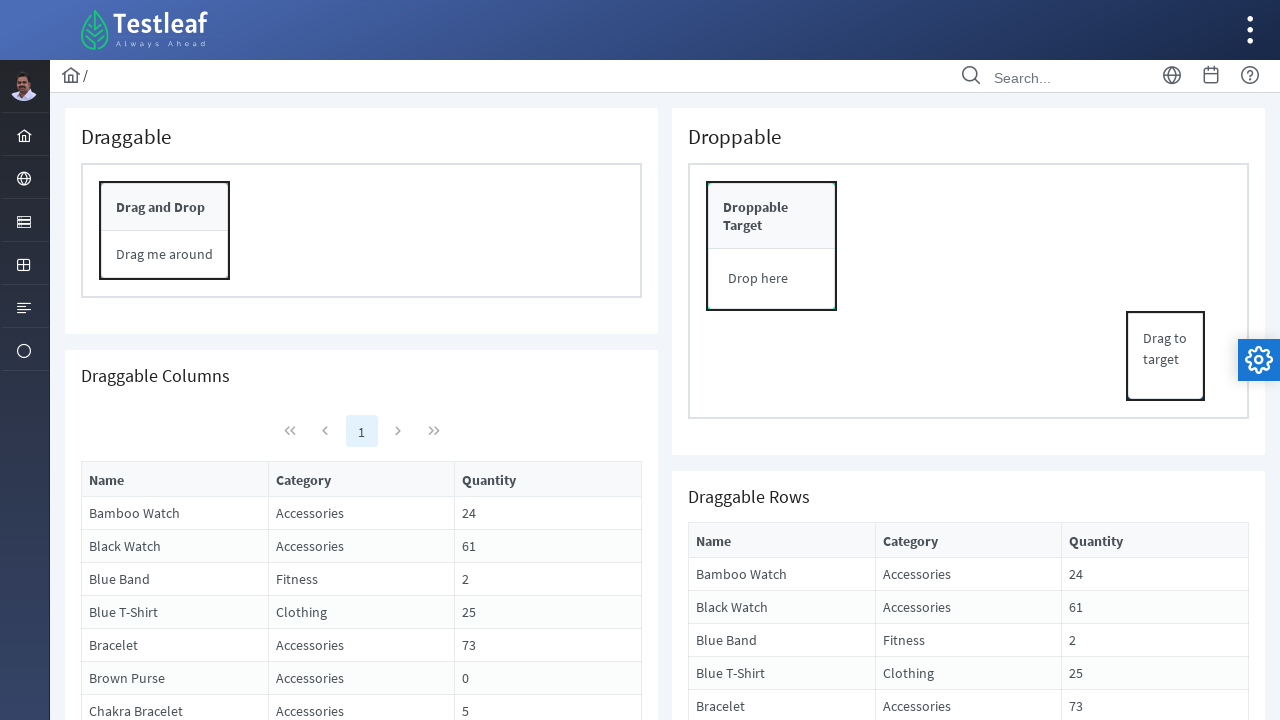

Located source element with text 'Drag to target'
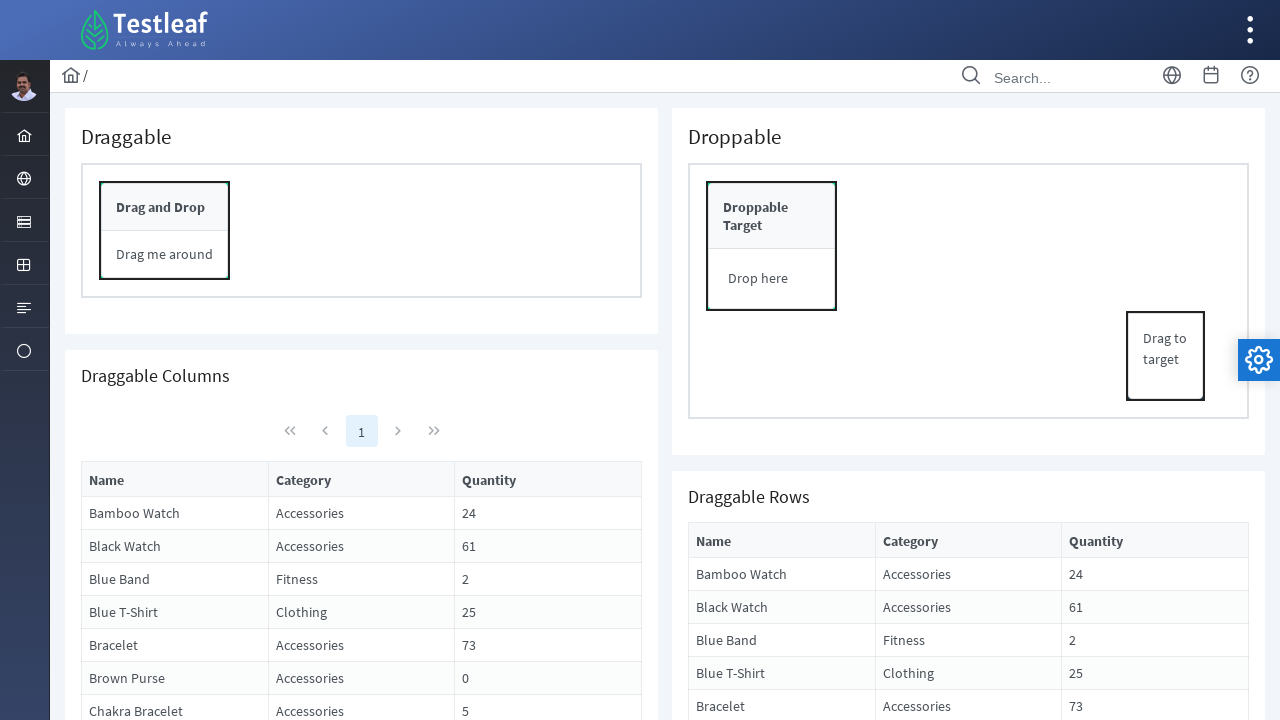

Located target drop area element
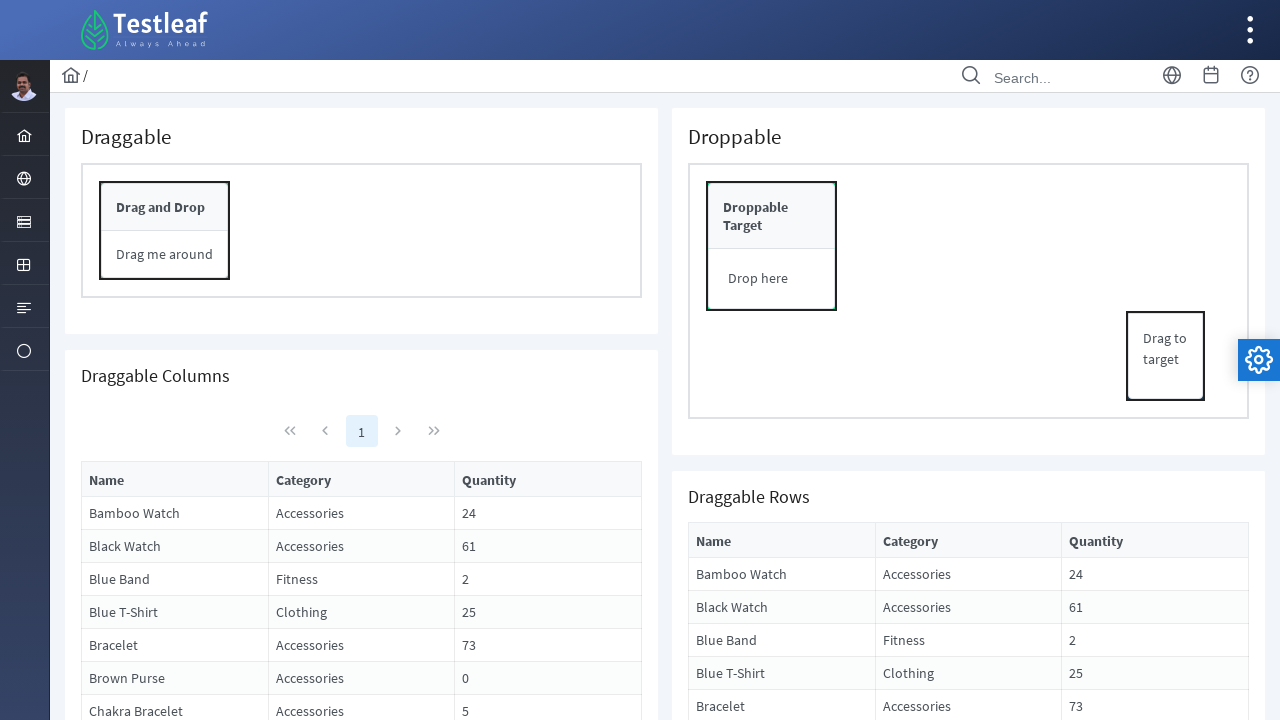

Dragged source element to target drop area at (772, 279)
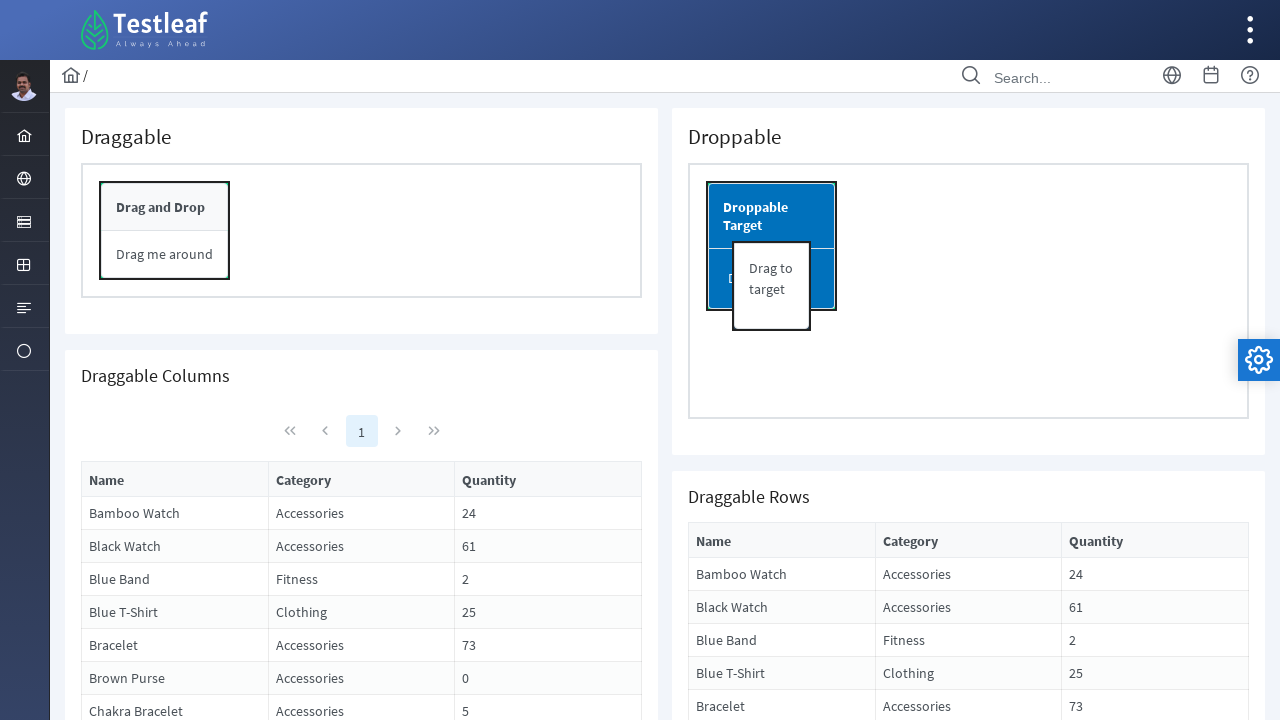

Located draggable panel header element
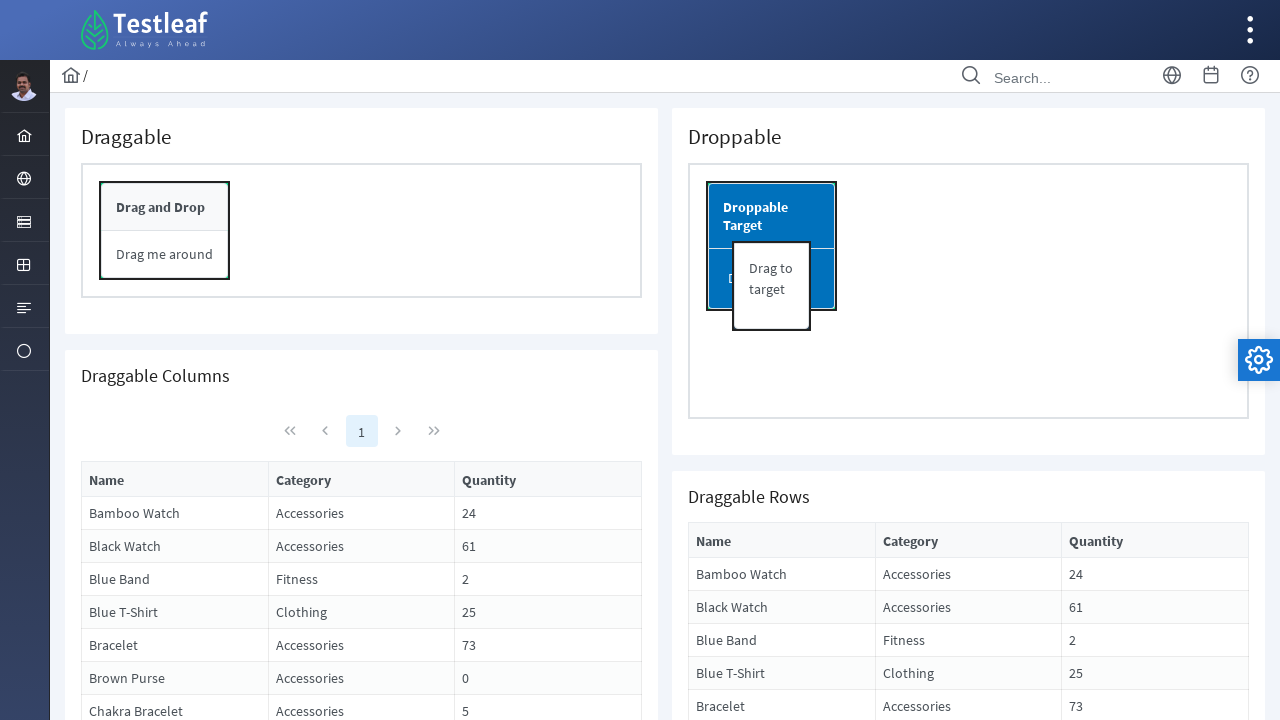

Retrieved bounding box of draggable panel
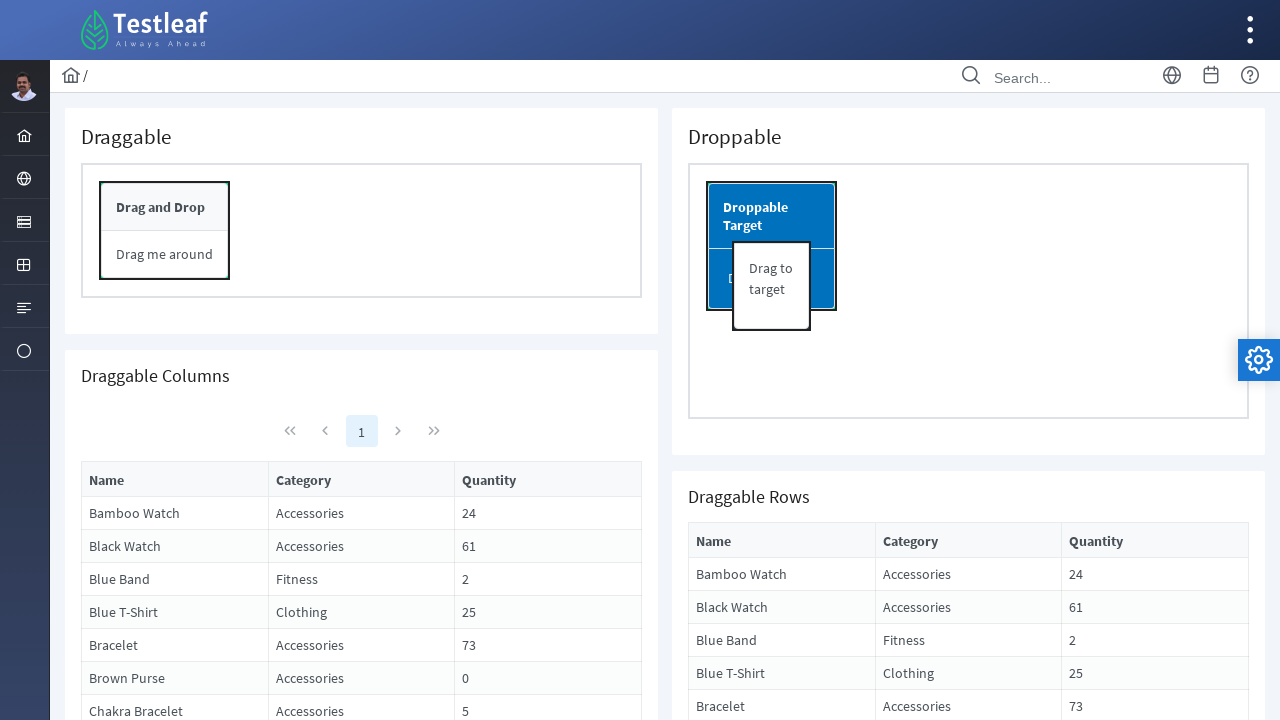

Moved mouse to center of draggable panel at (165, 207)
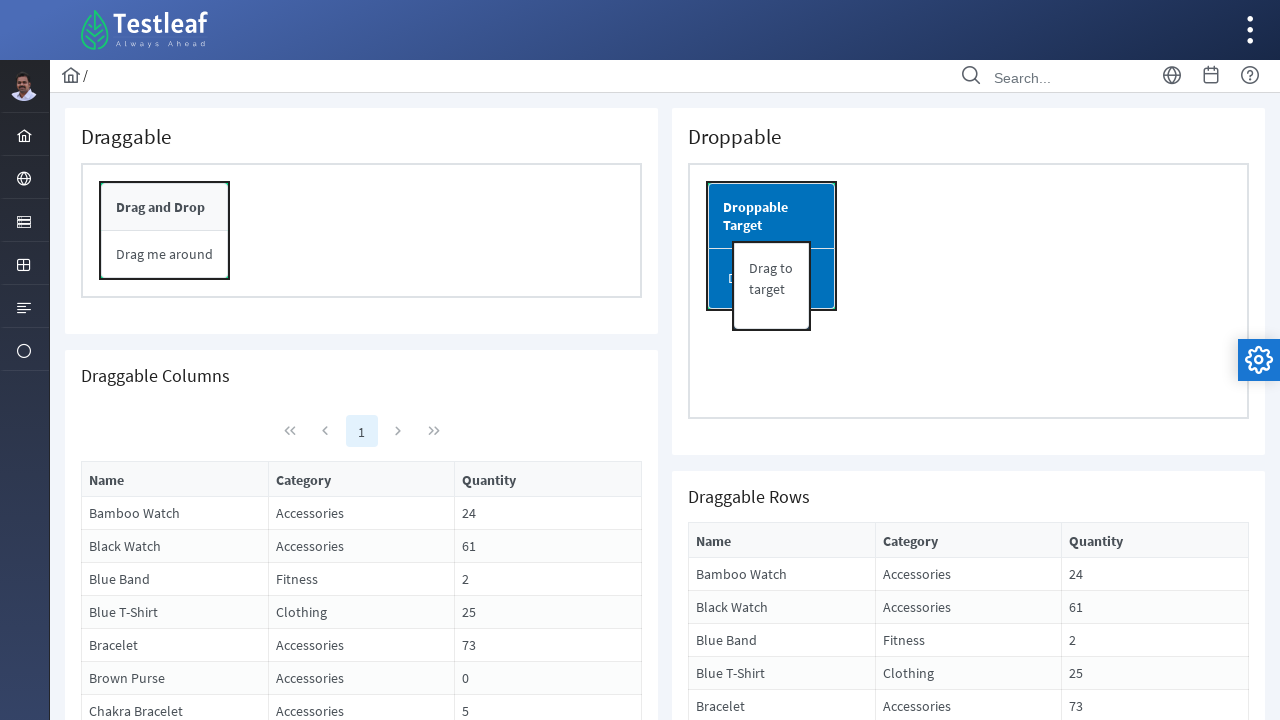

Pressed and held mouse button on draggable panel at (165, 207)
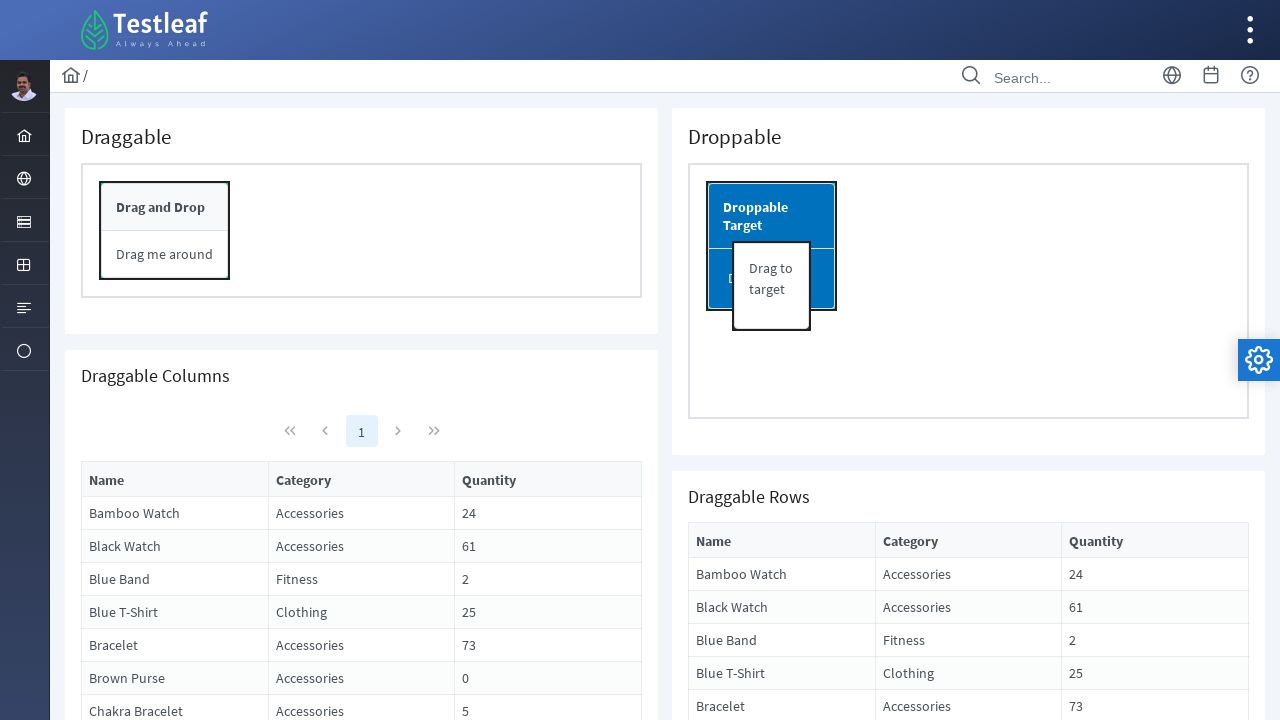

Moved draggable panel 1000px to the right at (1165, 207)
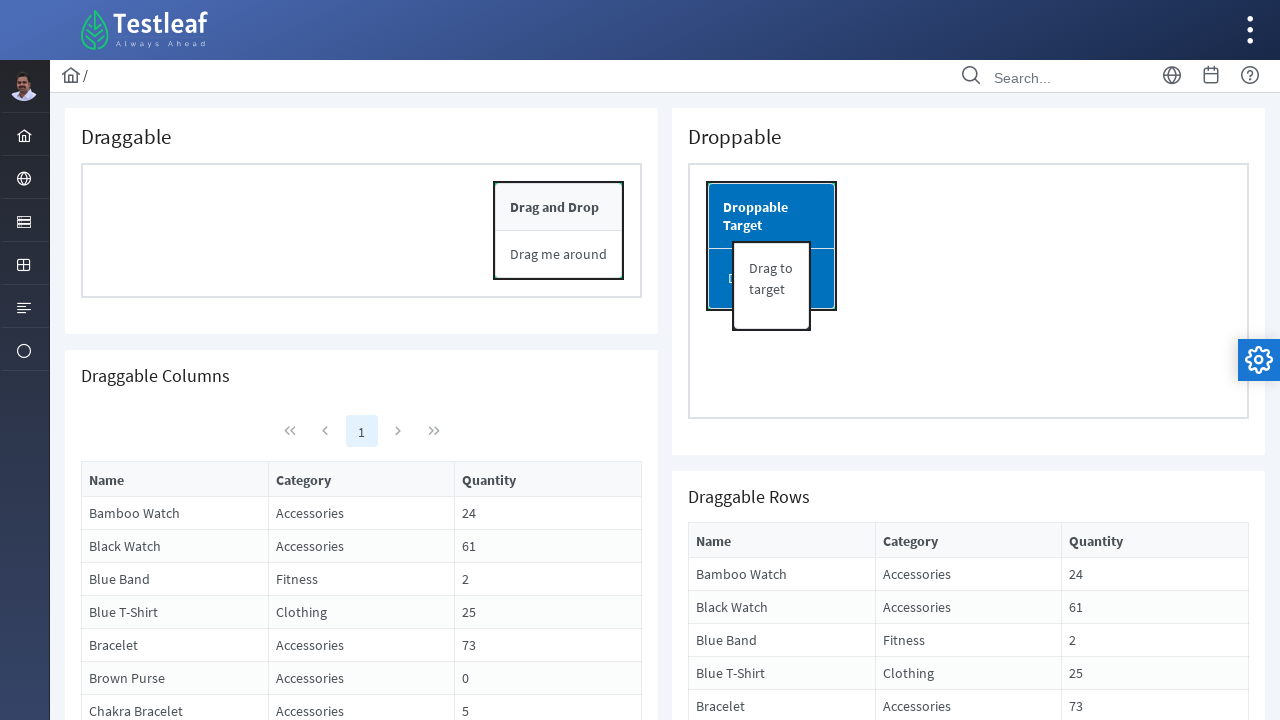

Released mouse button to complete drag operation at (1165, 207)
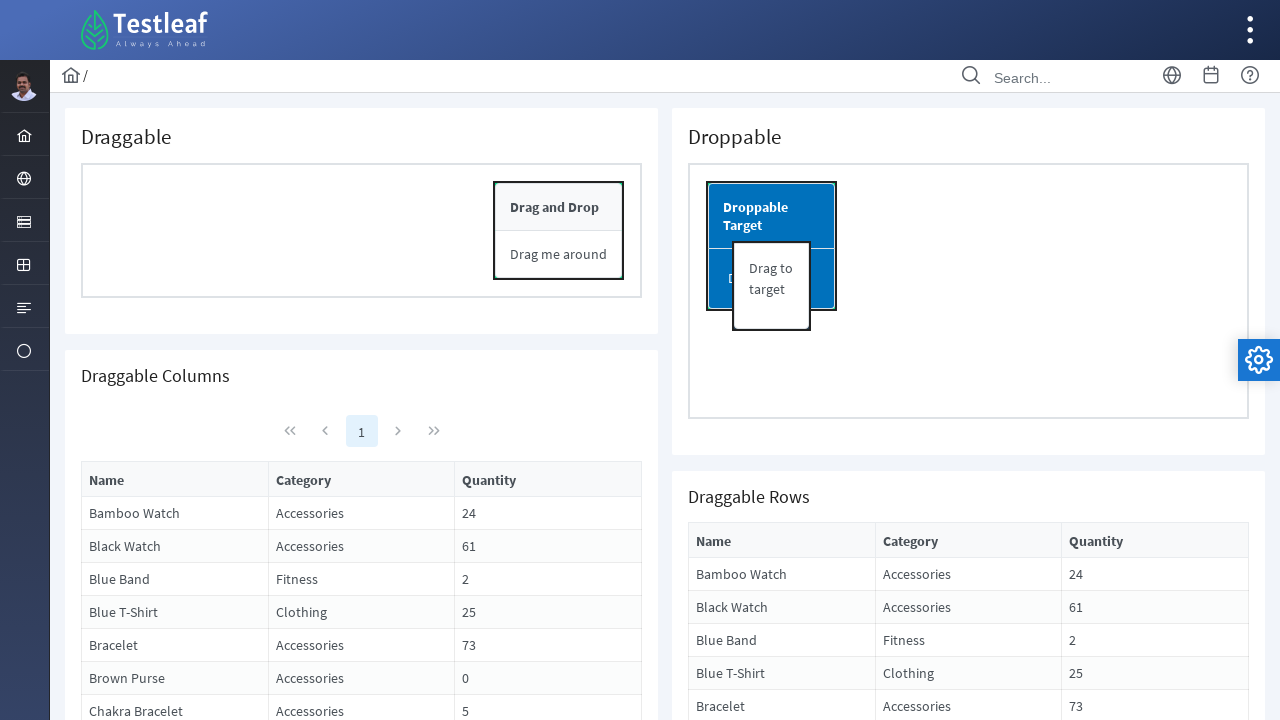

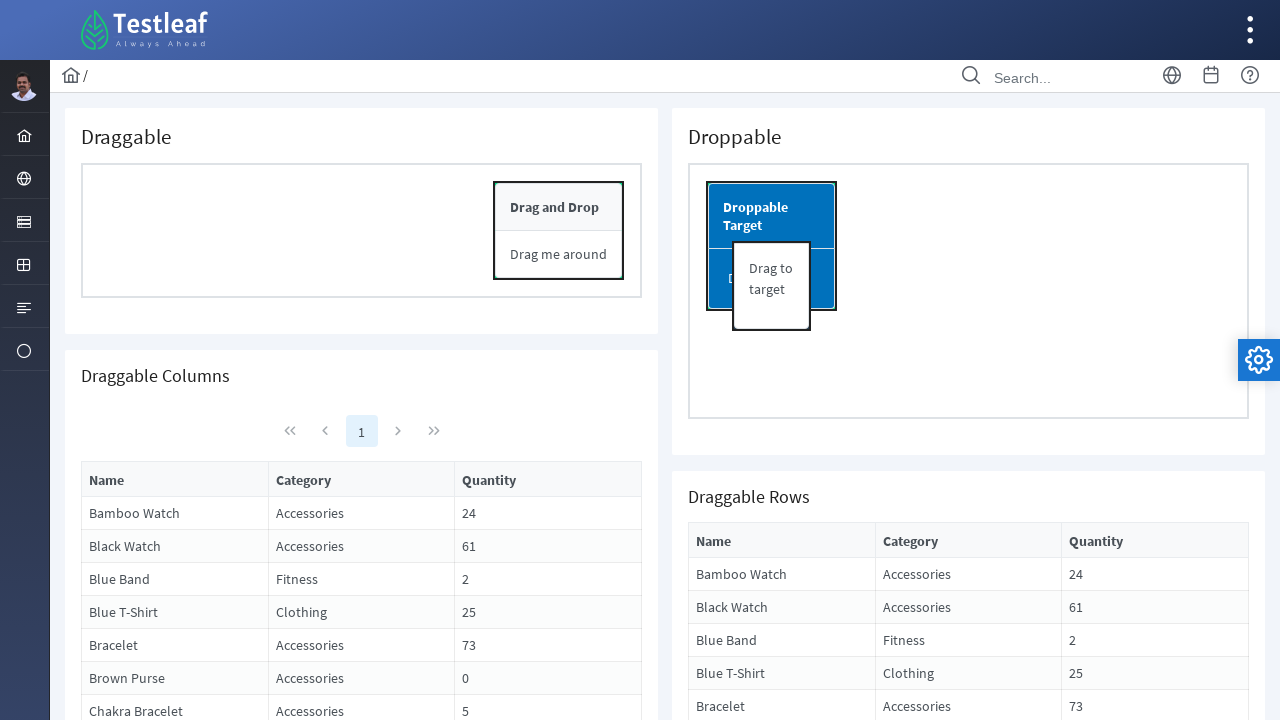